Tests a data types form by filling all fields except zip-code, submitting the form, and verifying that the empty zip-code field displays with error styling (red) while all other filled fields display with success styling (green).

Starting URL: https://bonigarcia.dev/selenium-webdriver-java/data-types.html

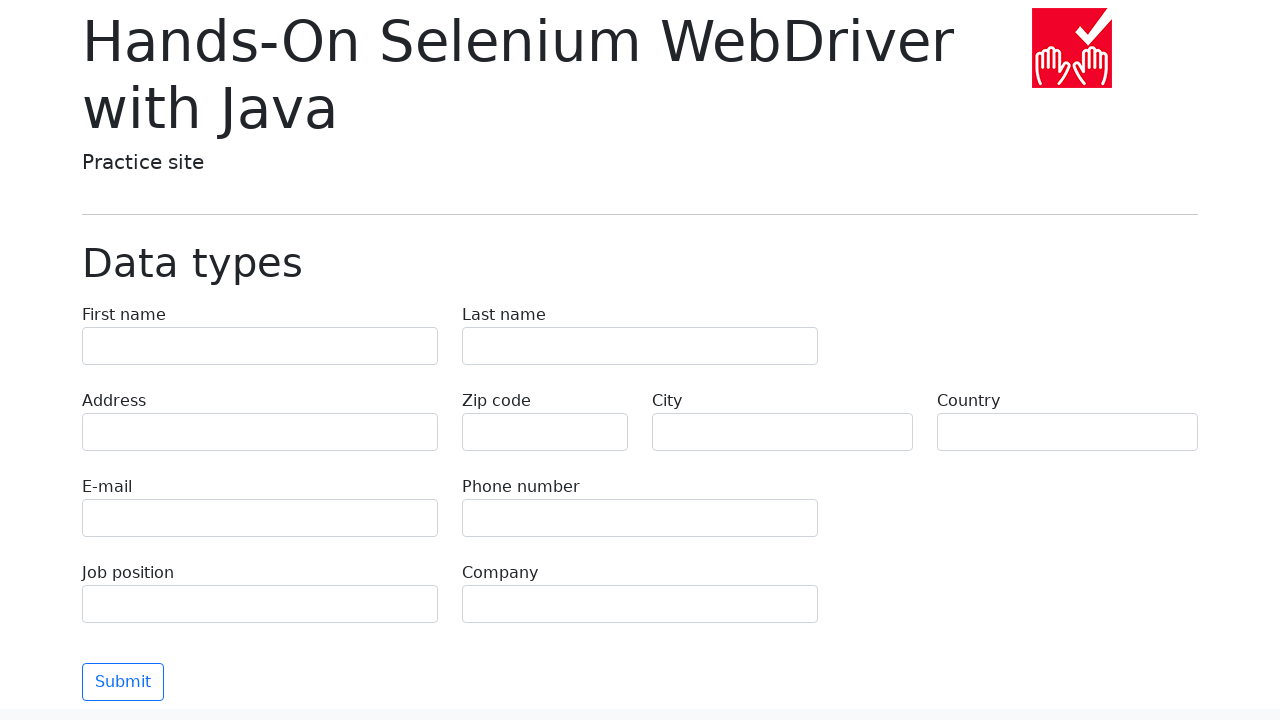

Filled first name field with 'Иван' on input[name='first-name']
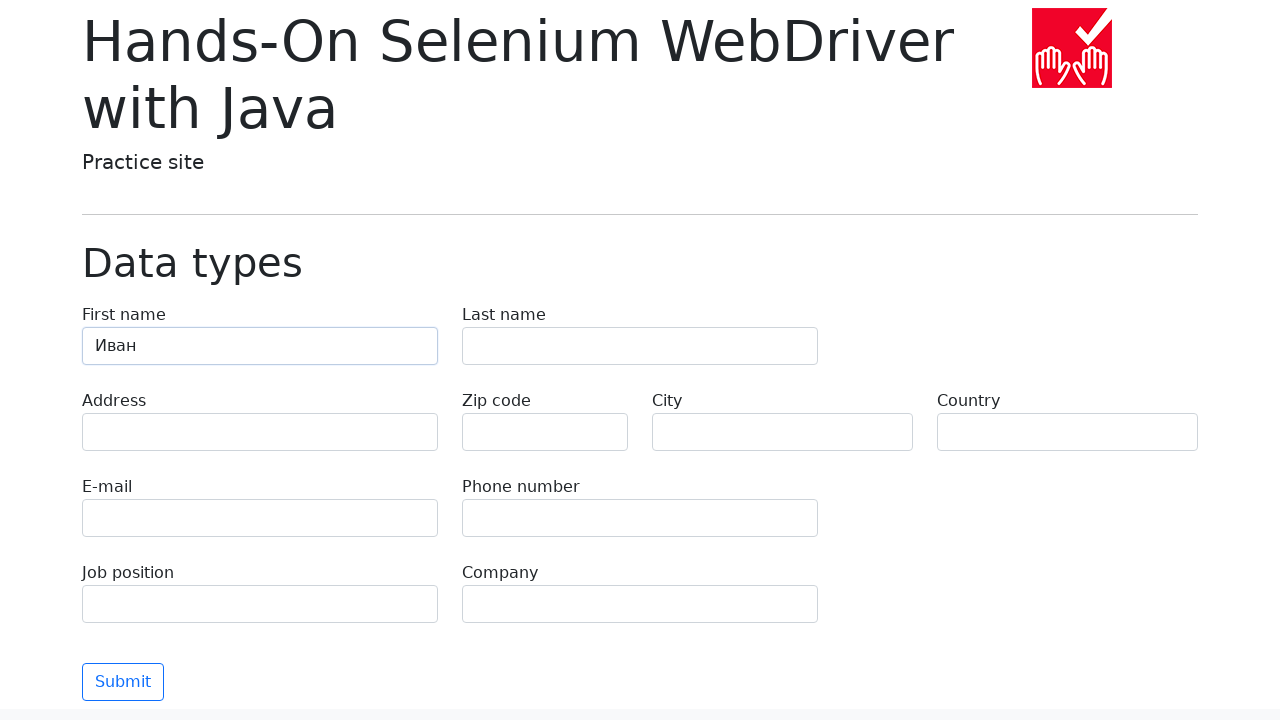

Filled last name field with 'Петров' on input[name='last-name']
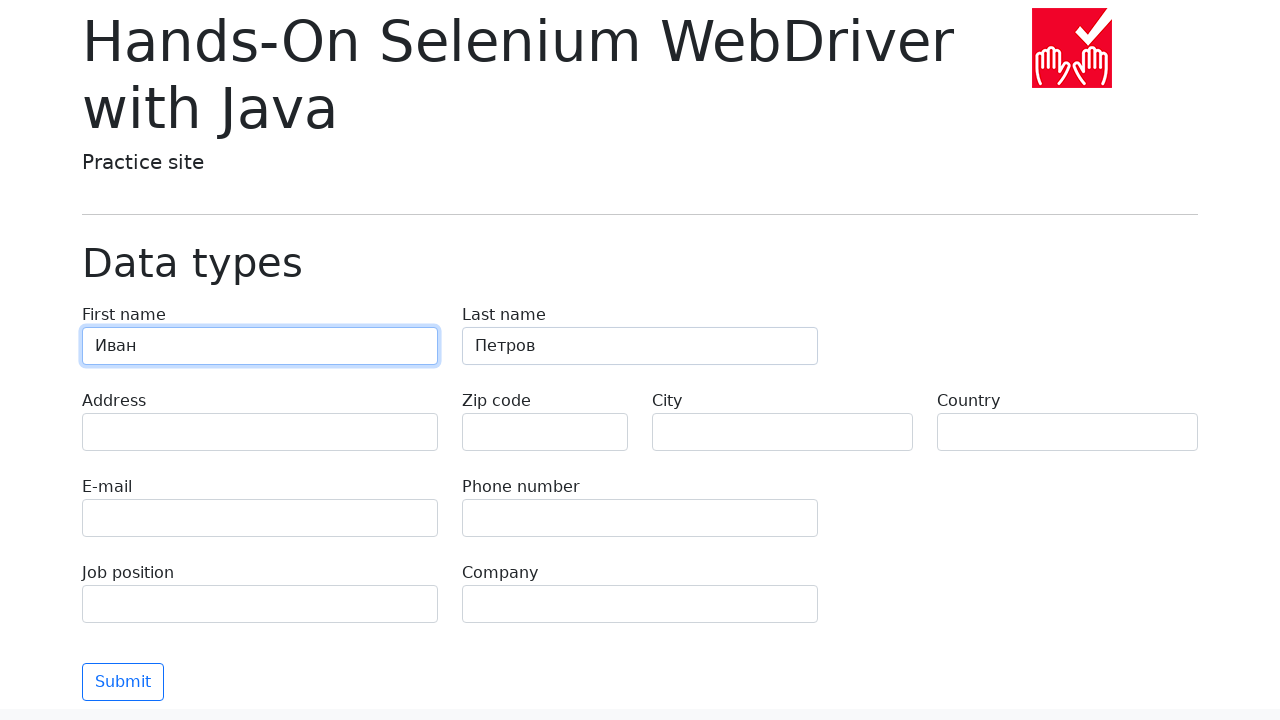

Filled address field with 'Ленина, 55-3' on input[name='address']
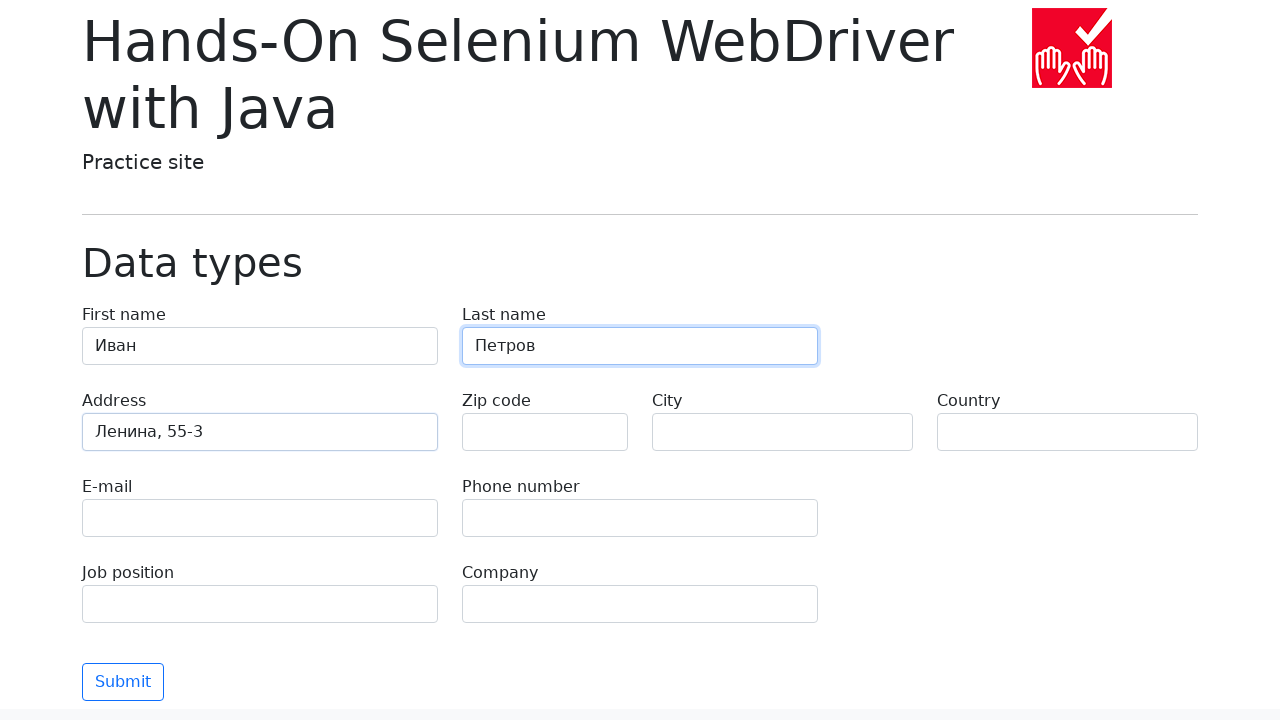

Intentionally left zip-code field empty
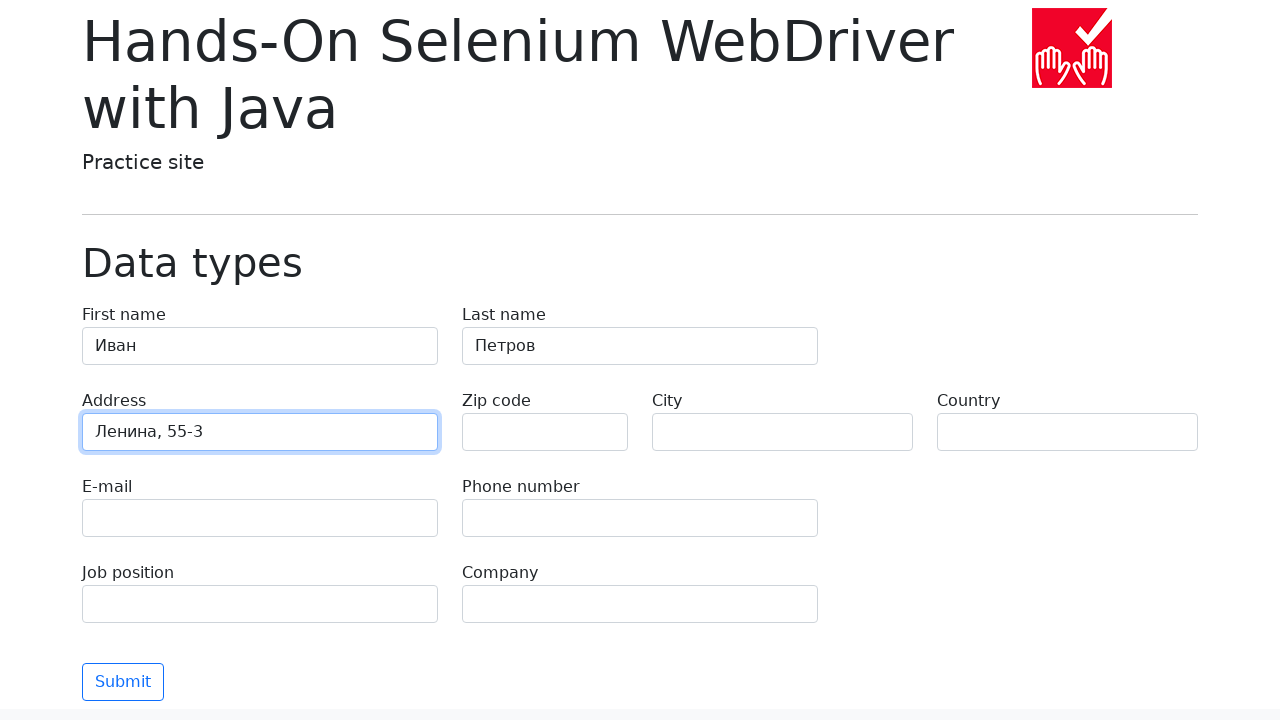

Filled city field with 'Москва' on input[name='city']
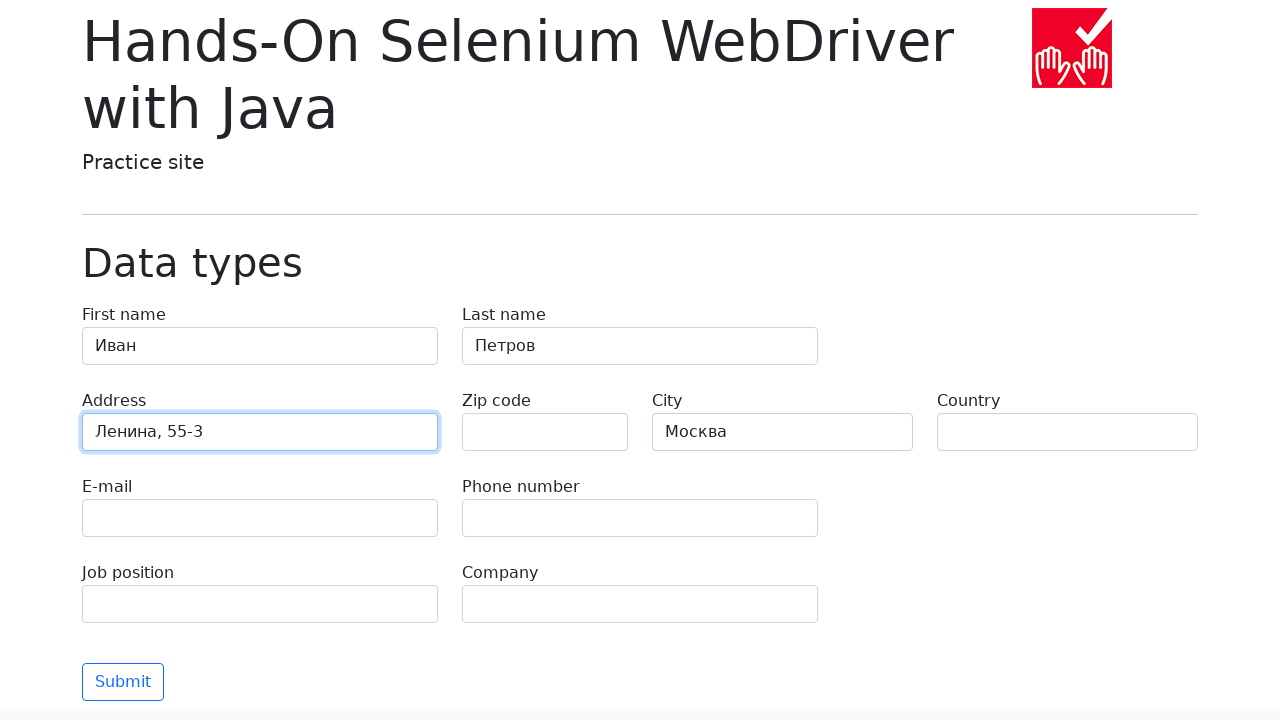

Filled country field with 'Россия' on input[name='country']
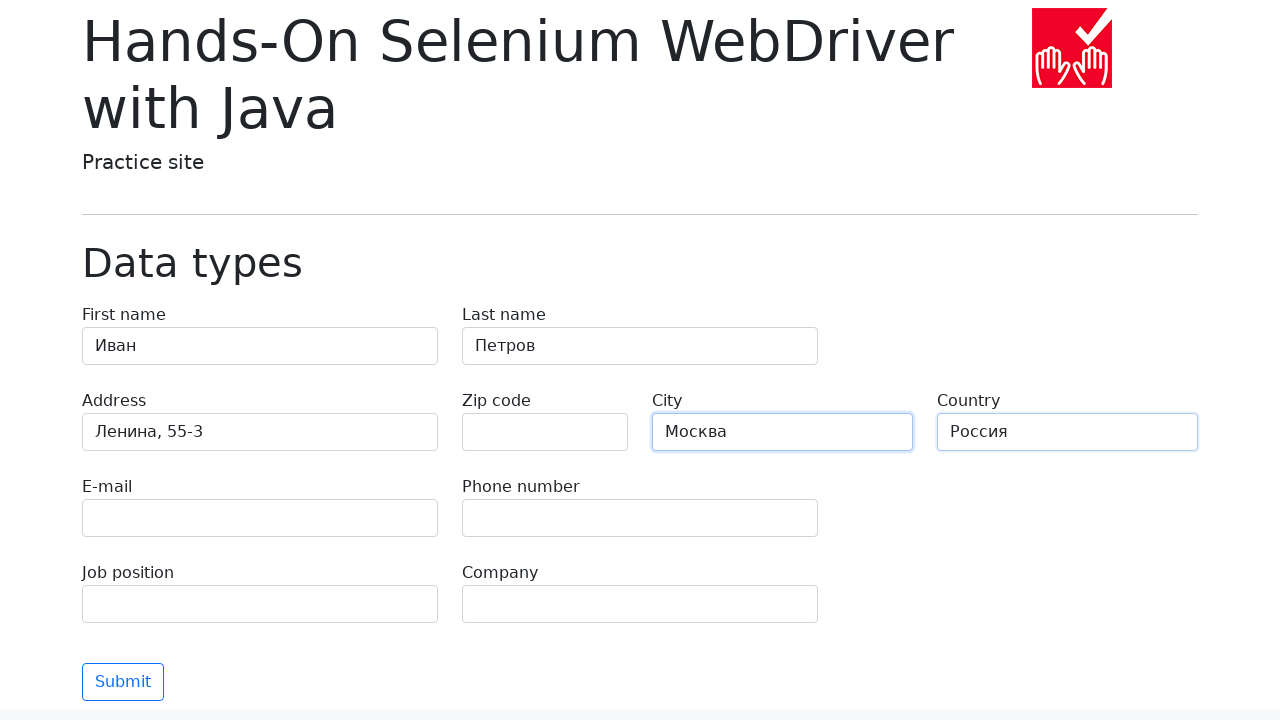

Filled email field with 'test@skypro.com' on input[name='e-mail']
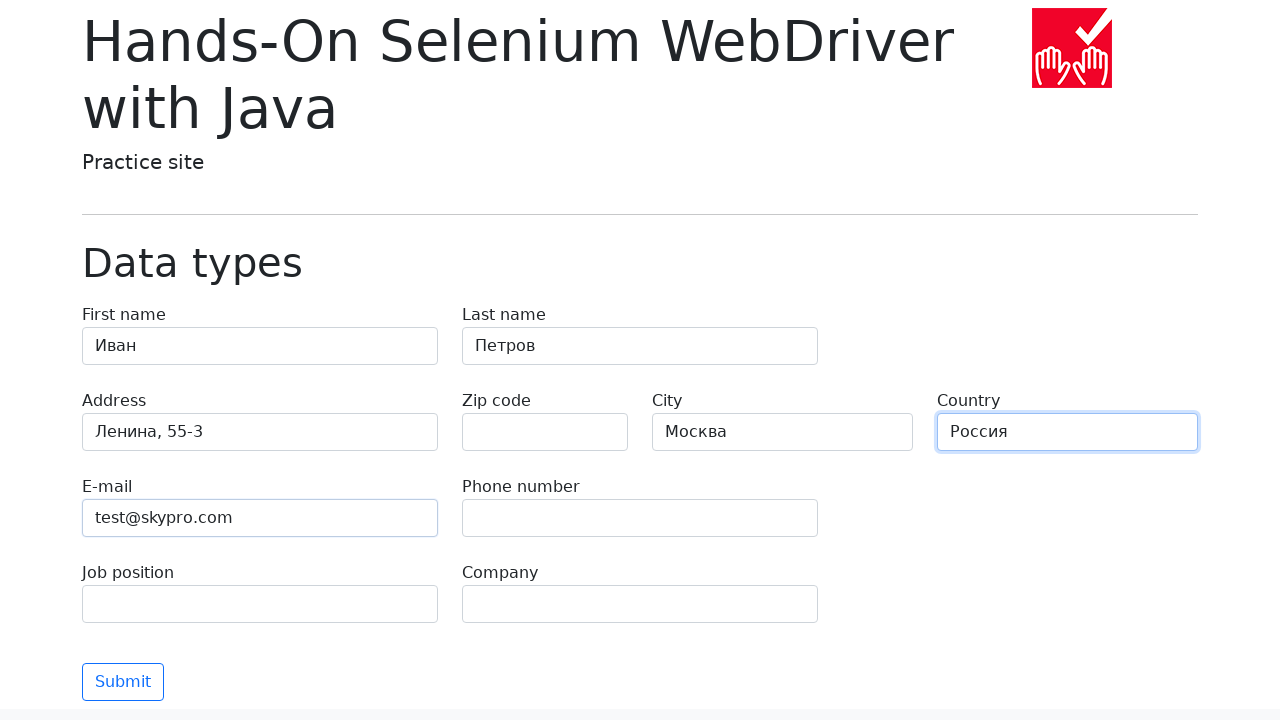

Filled phone field with '+7985899998787' on input[name='phone']
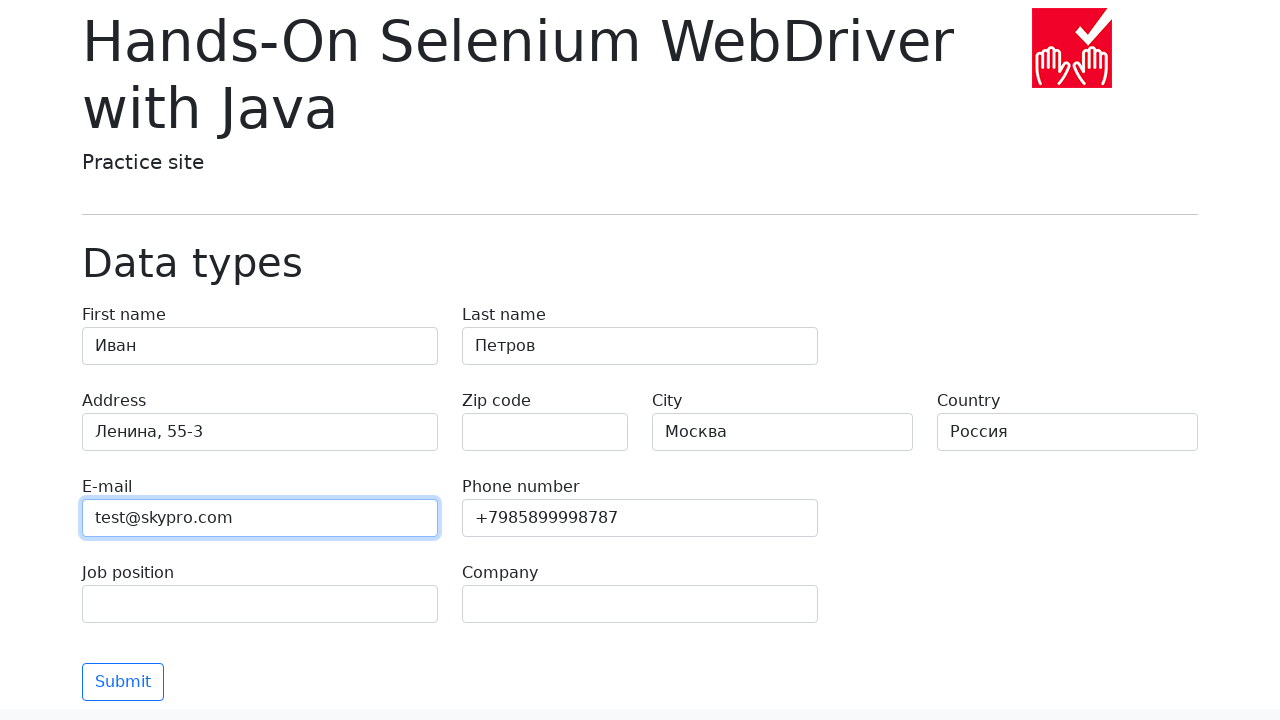

Filled job position field with 'QA' on input[name='job-position']
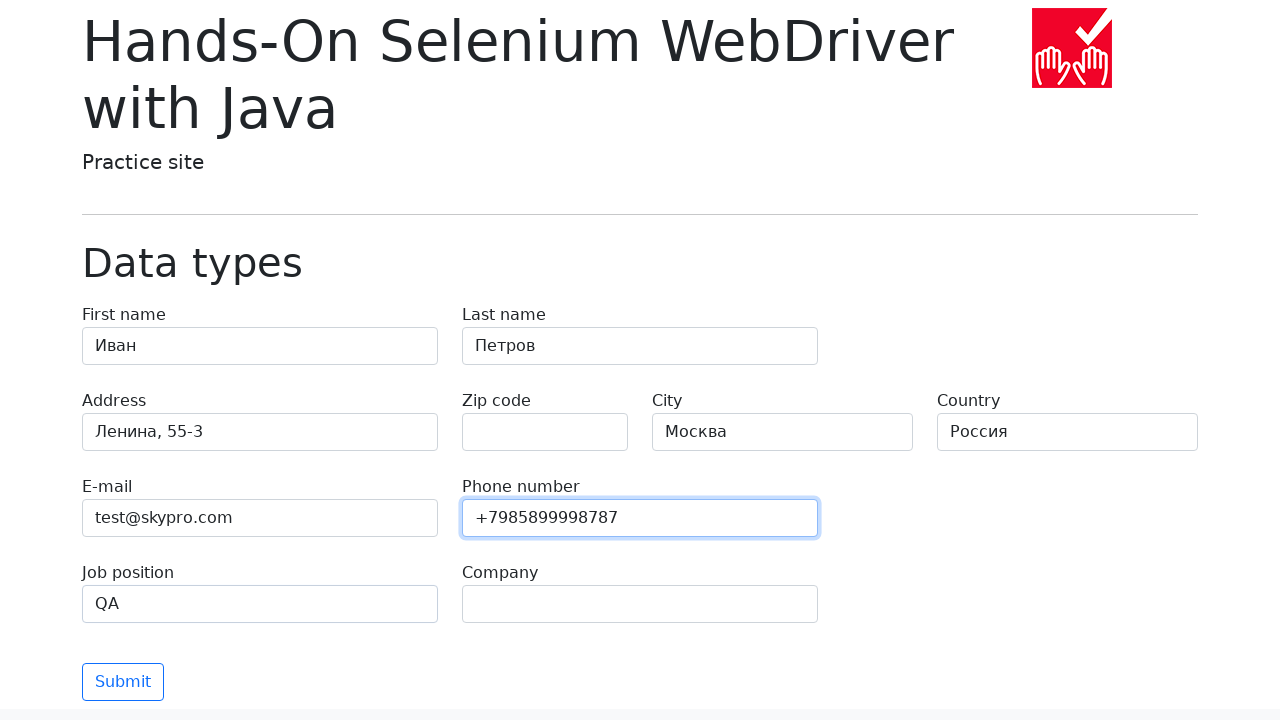

Filled company field with 'SkyPro' on input[name='company']
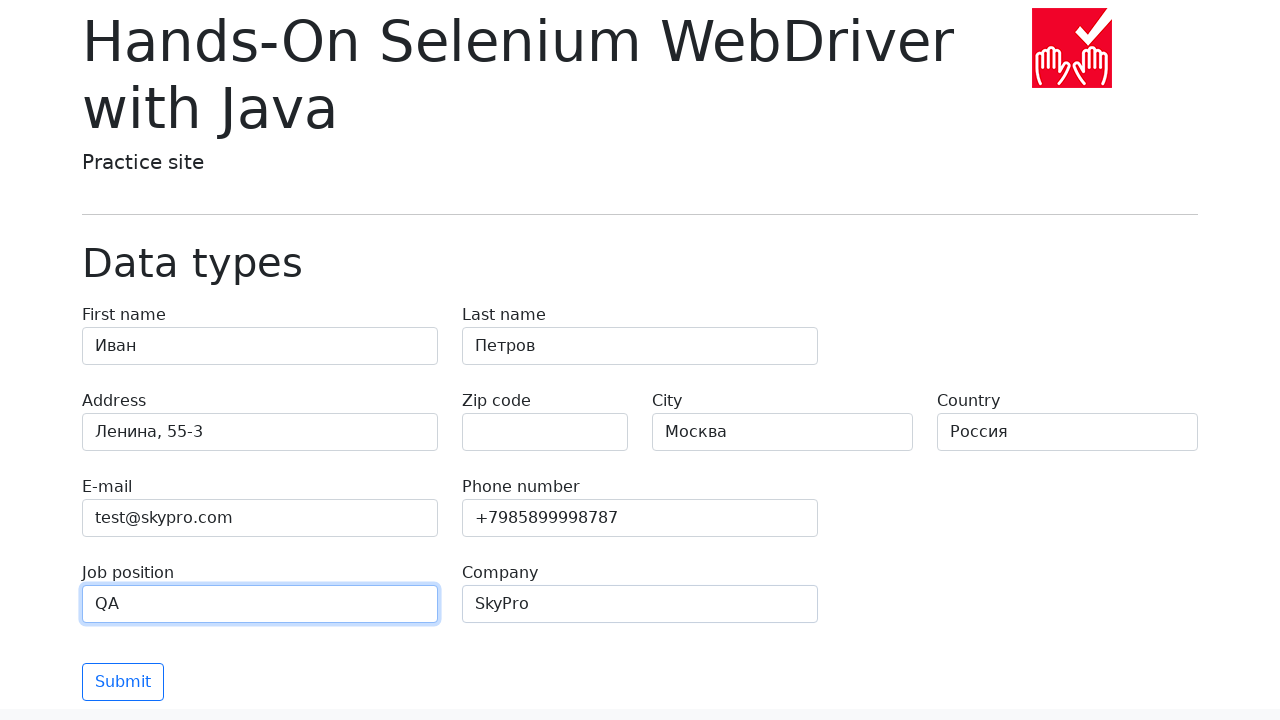

Clicked submit button to submit the form at (123, 682) on button[type='submit']
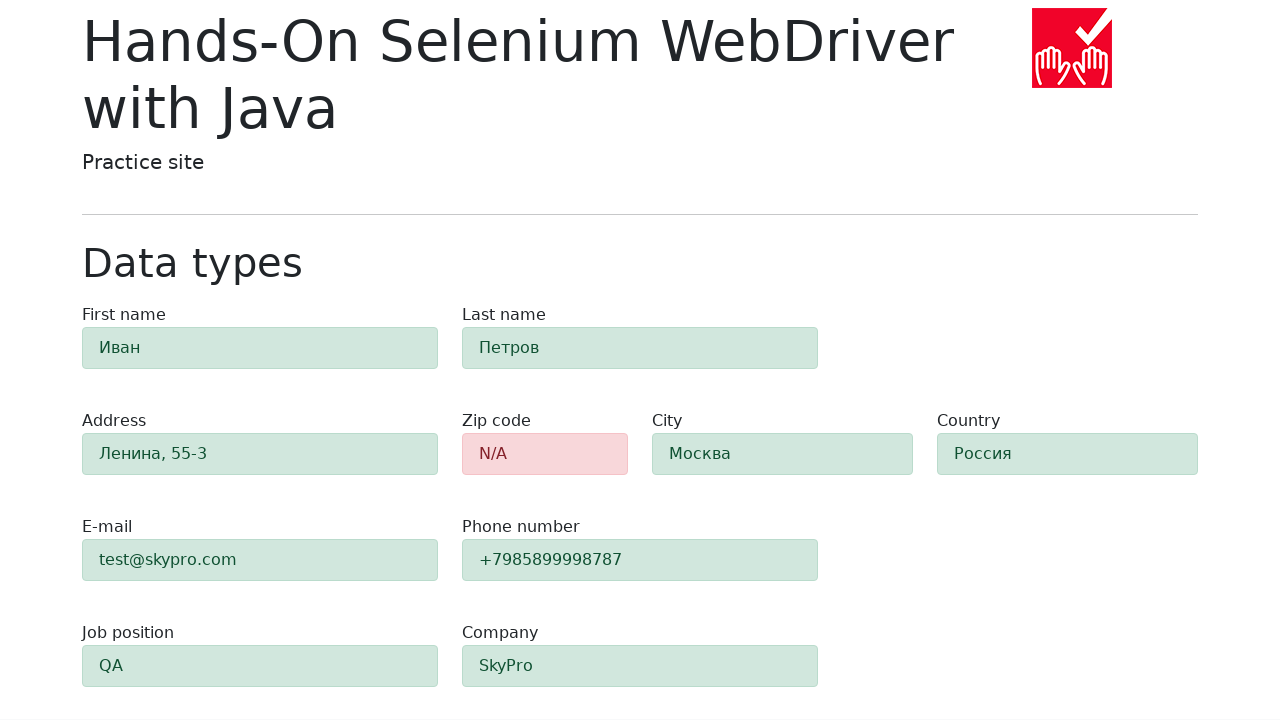

Form validation completed and validation styles applied
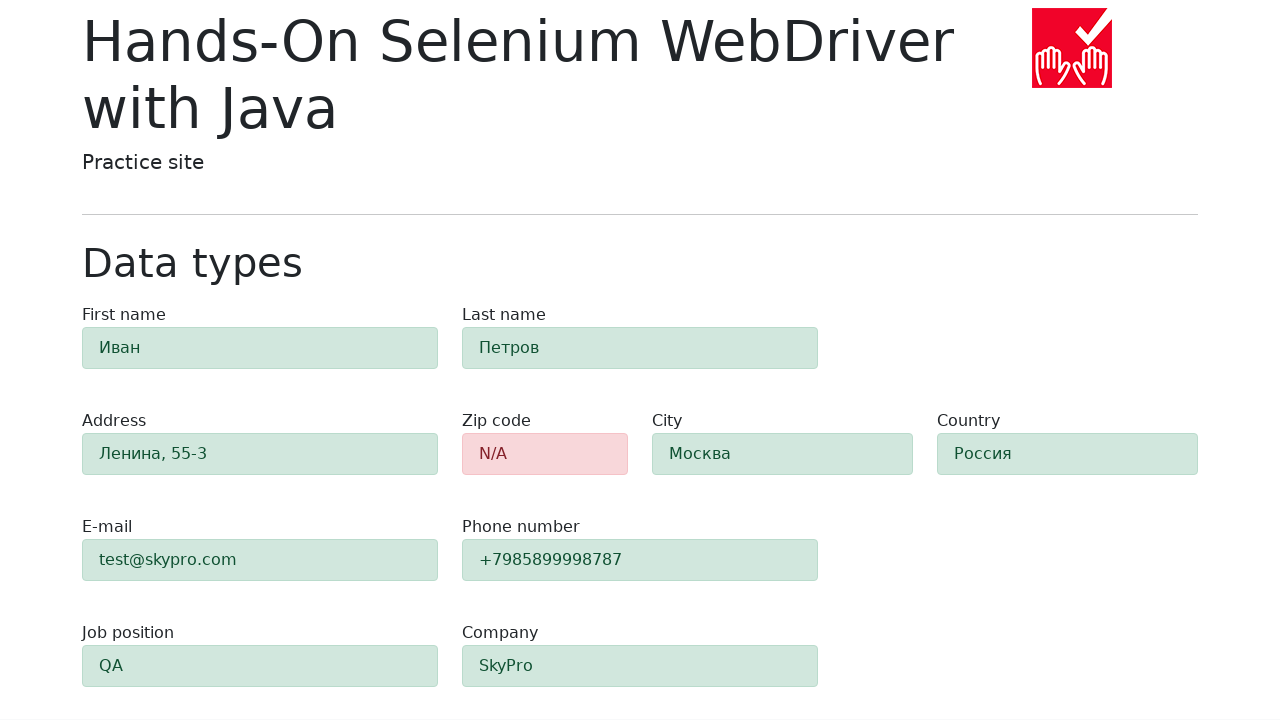

Verified zip-code field is present and showing error styling (red)
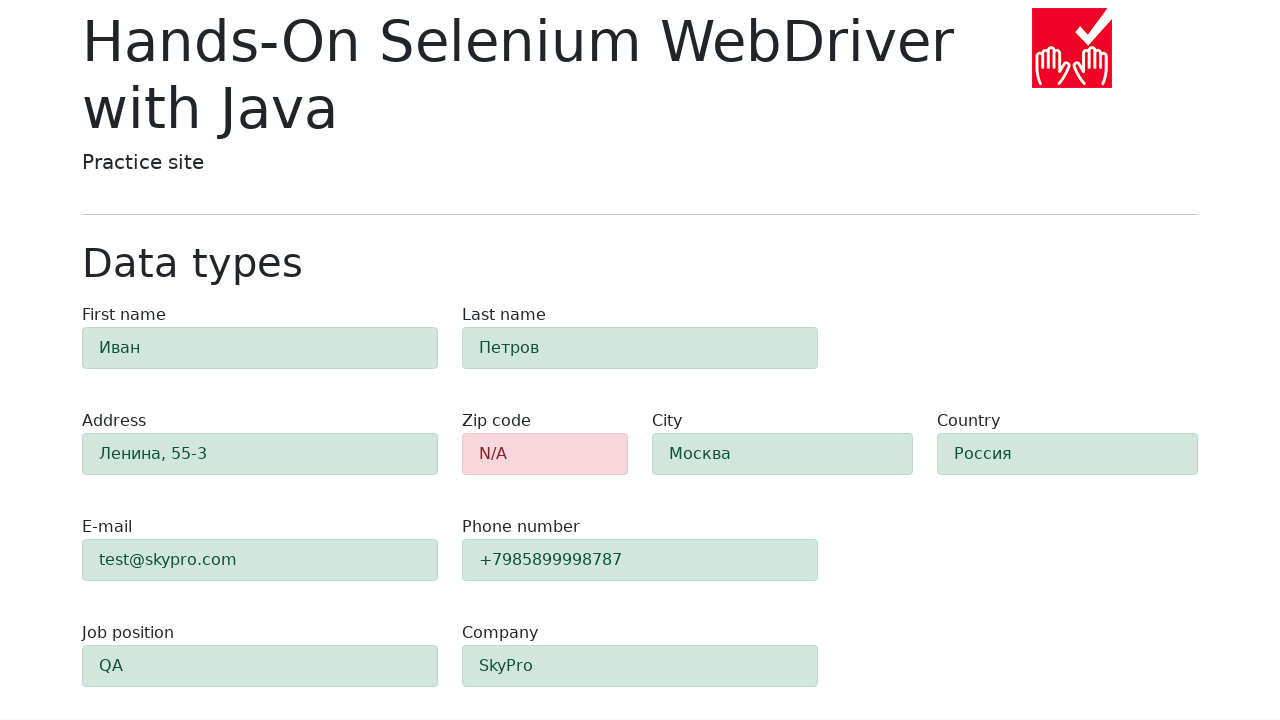

Verified other fields show success styling (green)
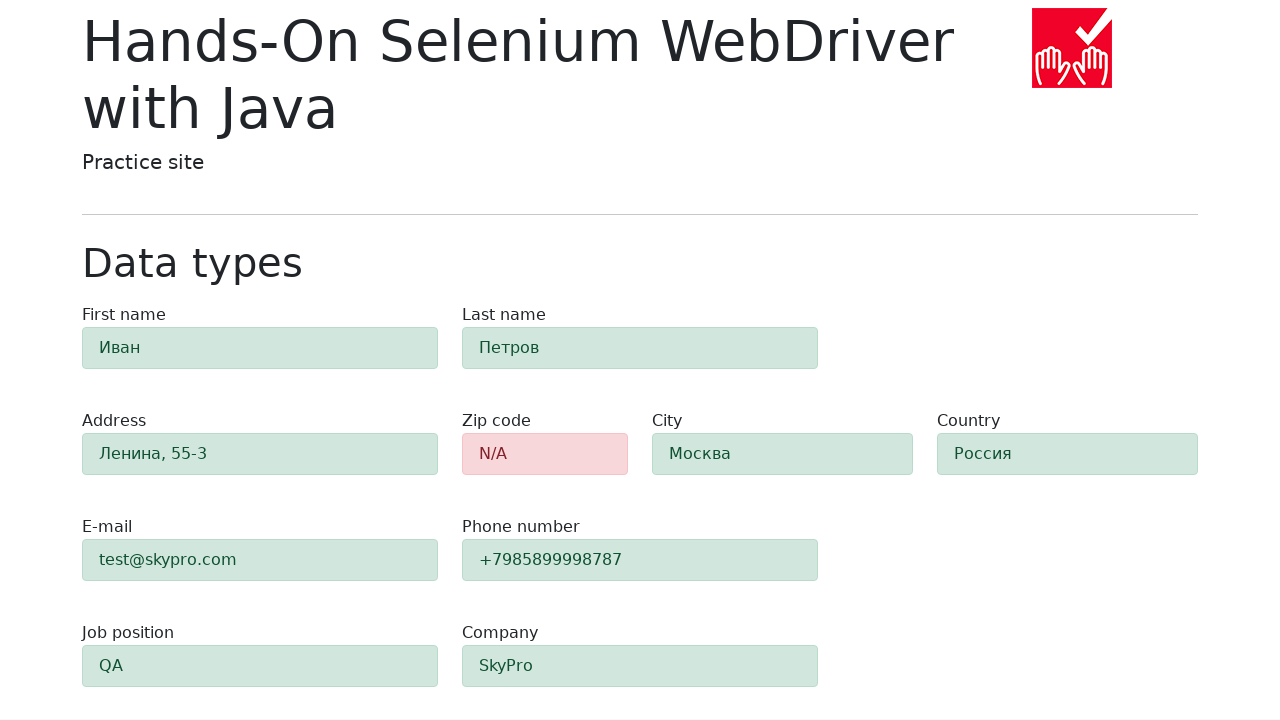

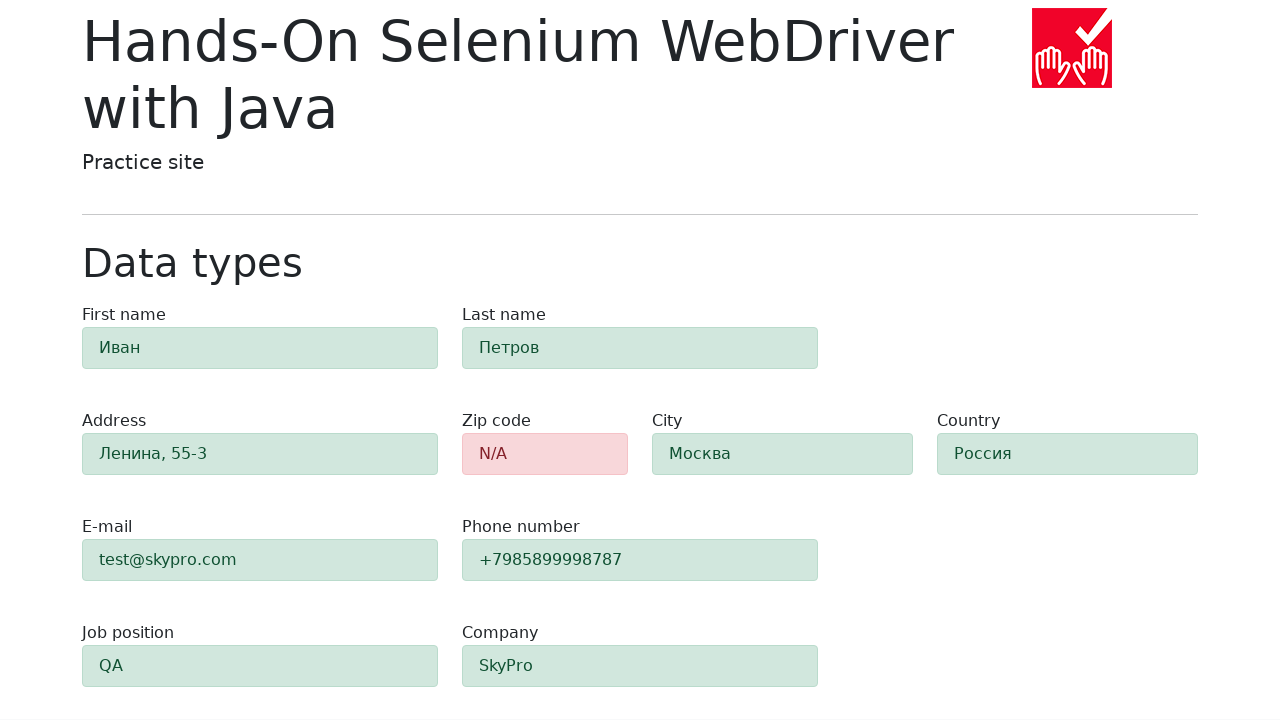